Tests adding a product to cart by opening product details in a new tab, adding to cart, accepting alert, and verifying the product appears in the cart

Starting URL: https://www.demoblaze.com/index.html

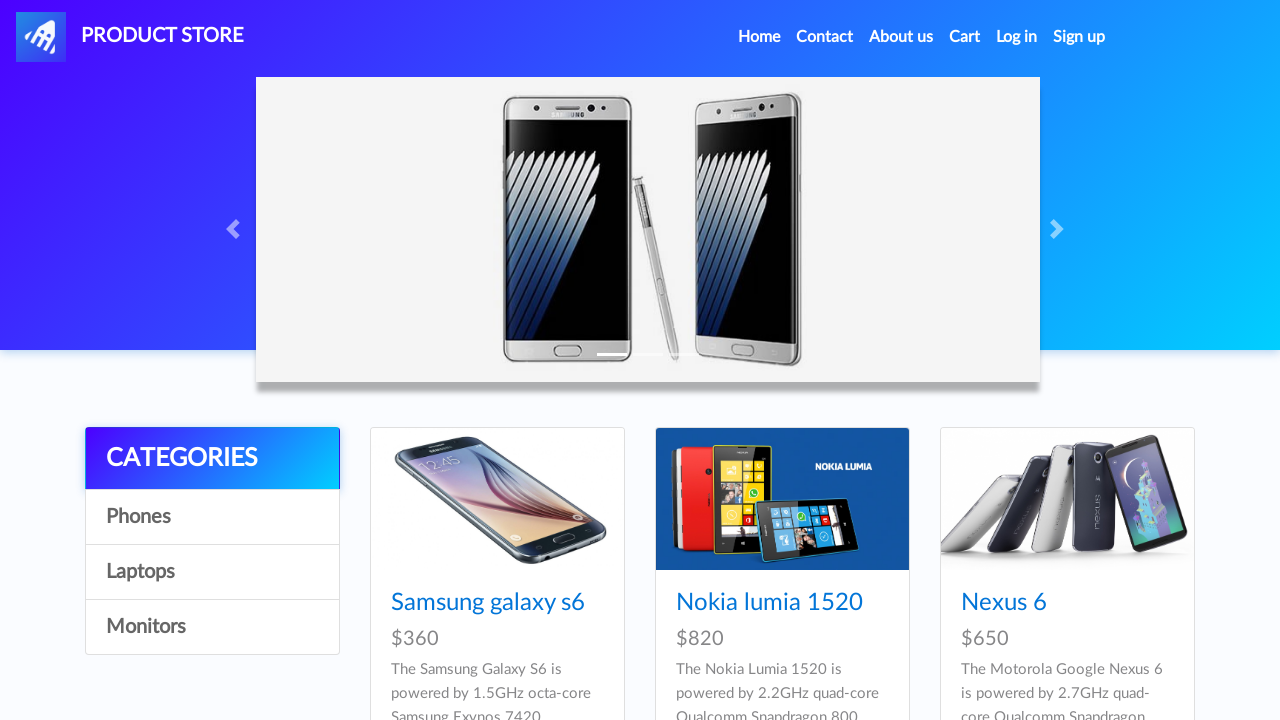

Waited for Samsung Galaxy S6 product link to load
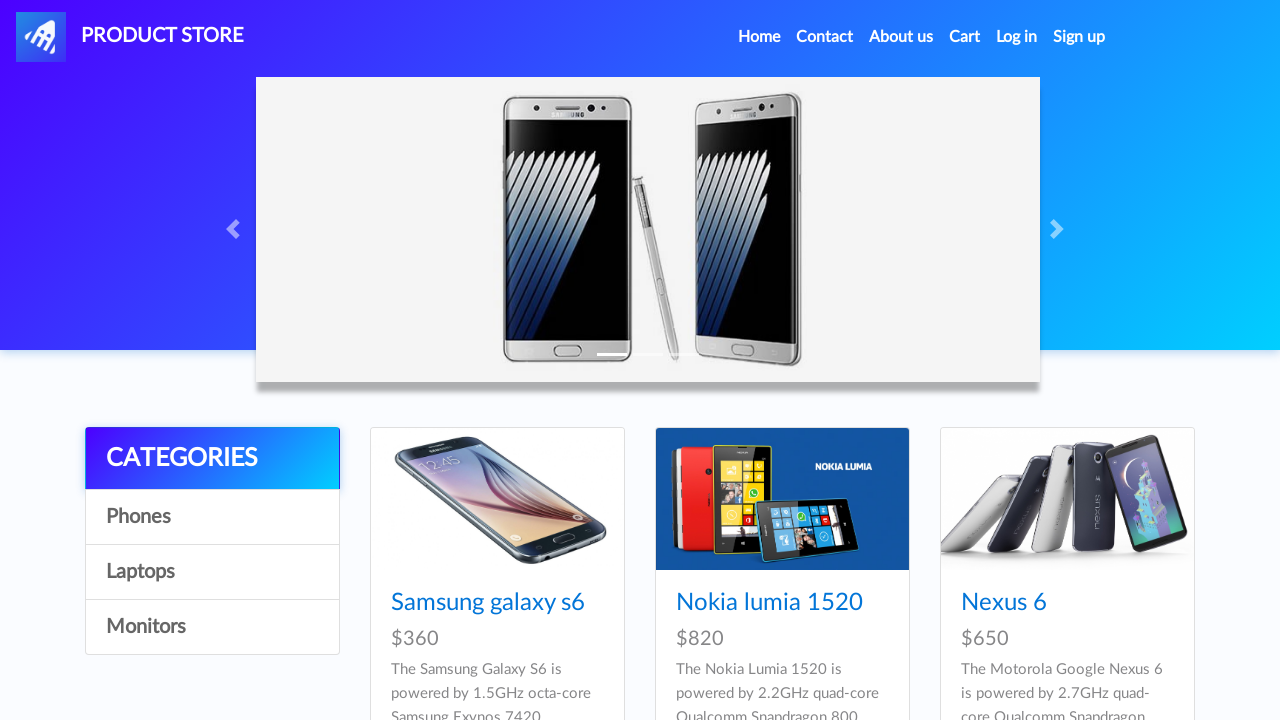

Pressed Control key down
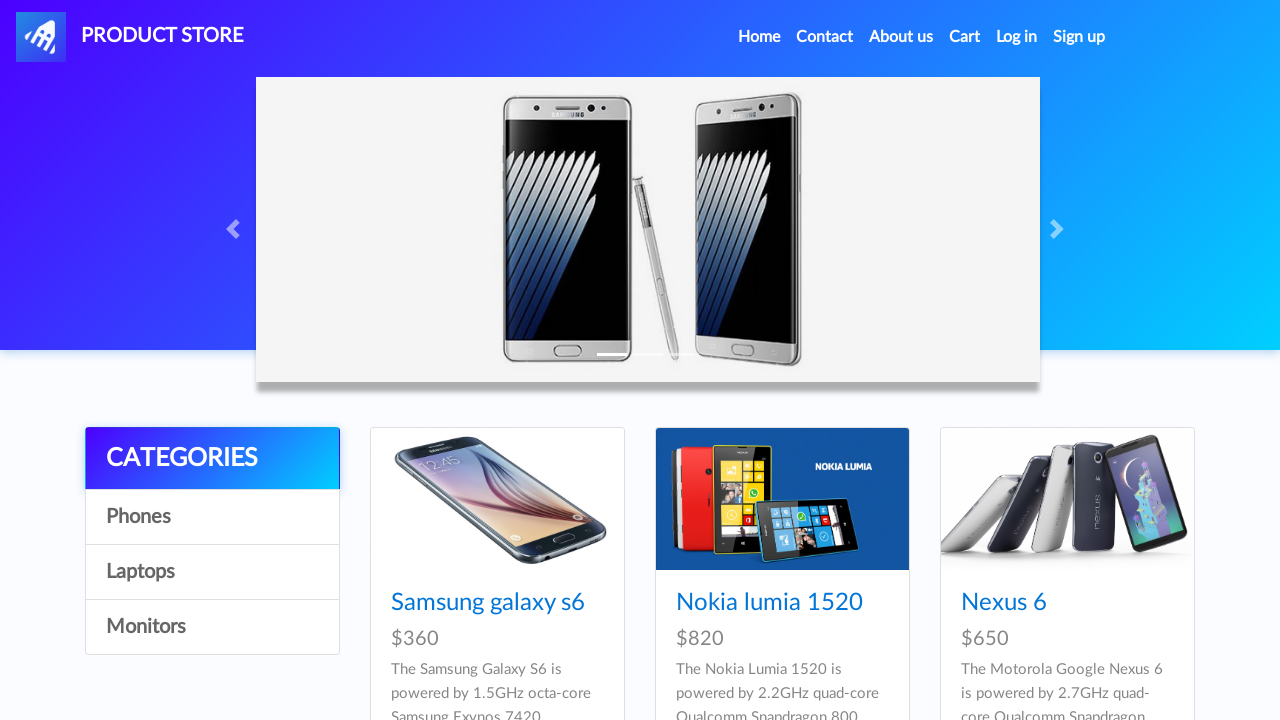

Clicked Samsung Galaxy S6 link to open in new tab
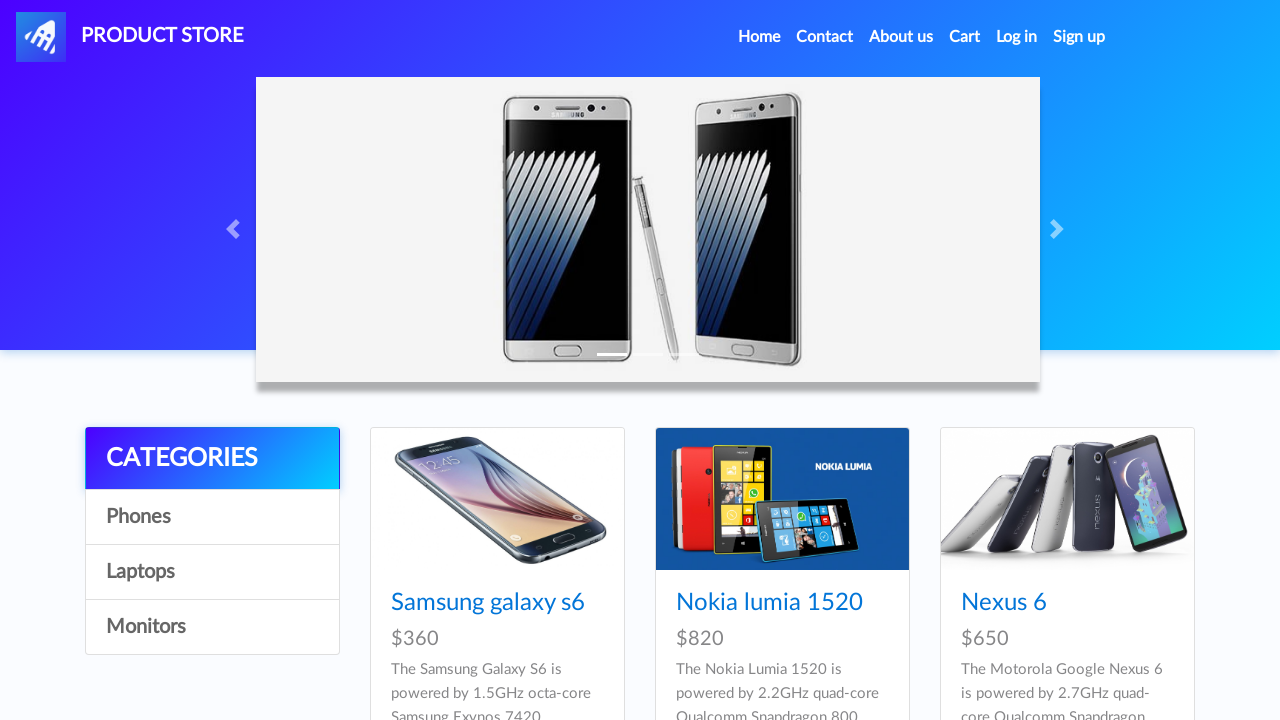

Released Control key
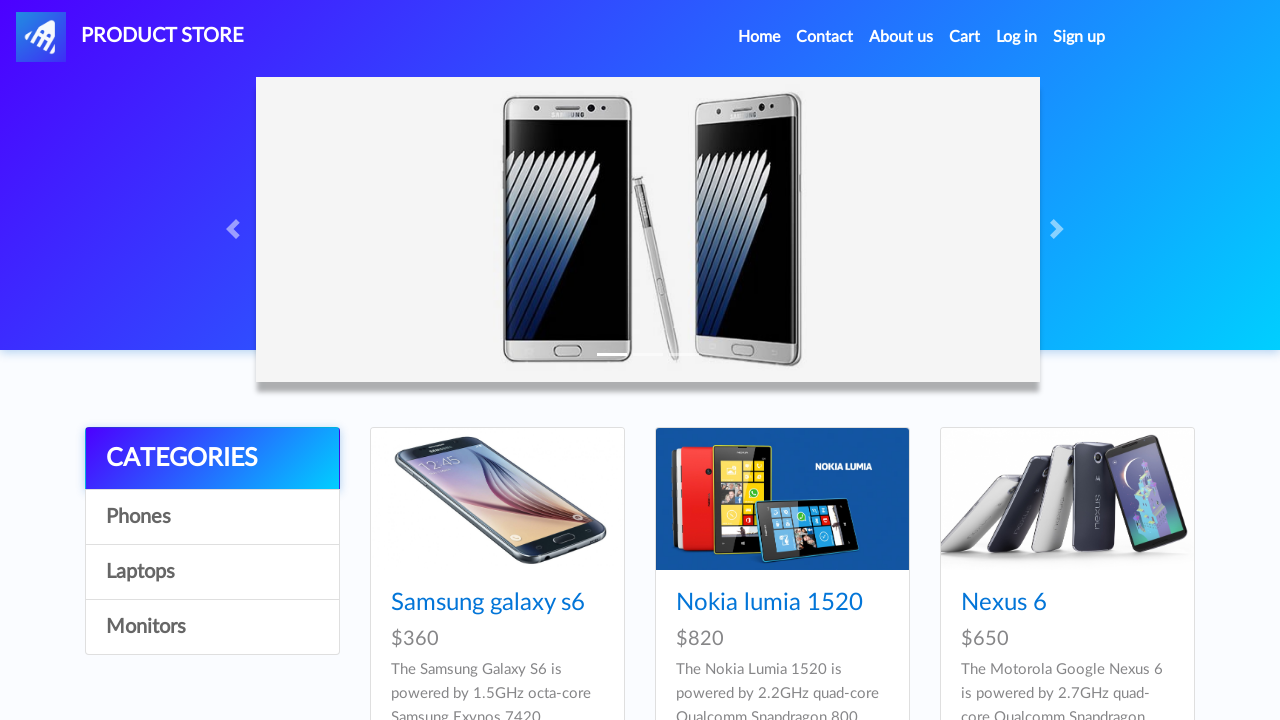

Switched to new product details tab
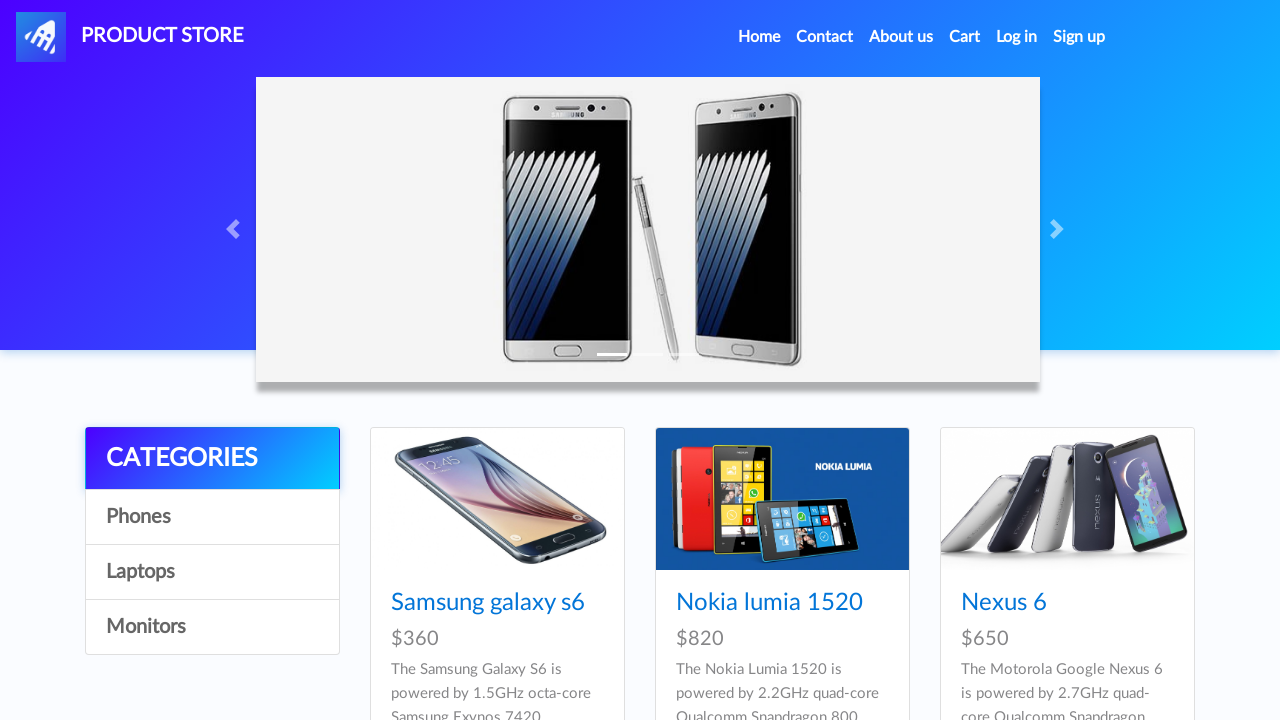

Verified product name is displayed on product details page
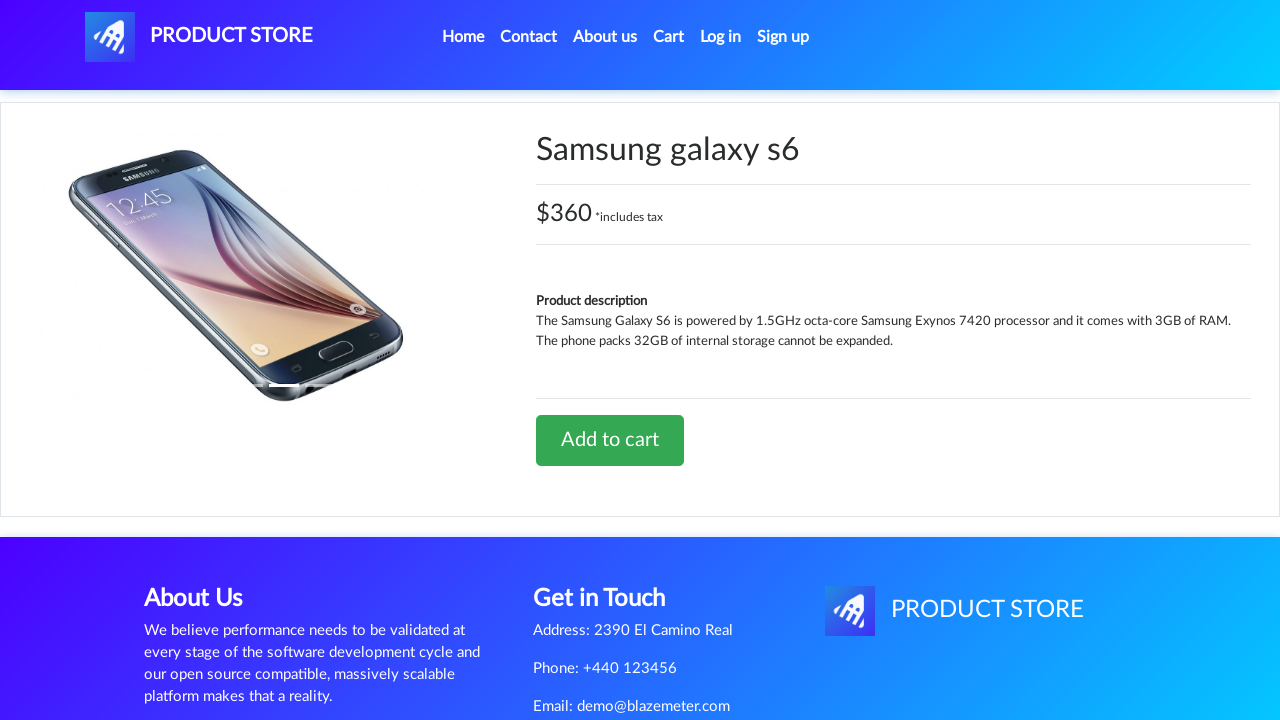

Clicked 'Add to cart' button at (610, 440) on a[onclick='addToCart(1)']
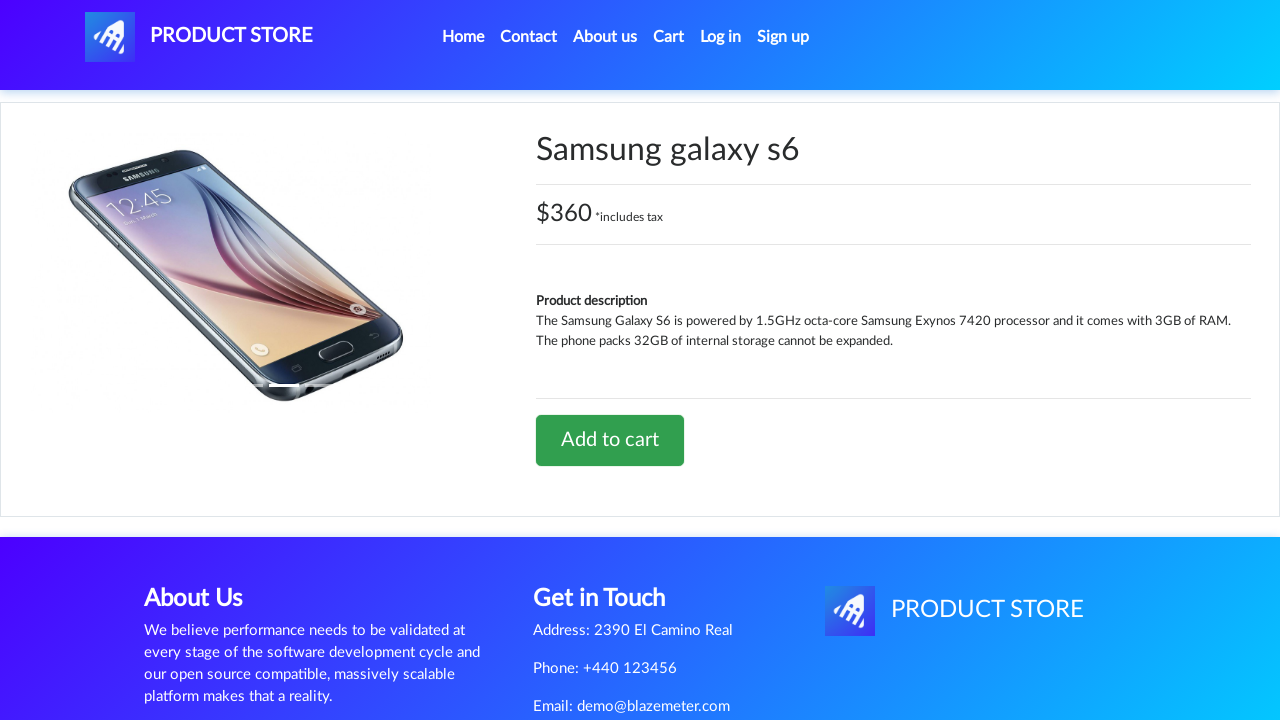

Set up alert dialog handler to accept confirmation
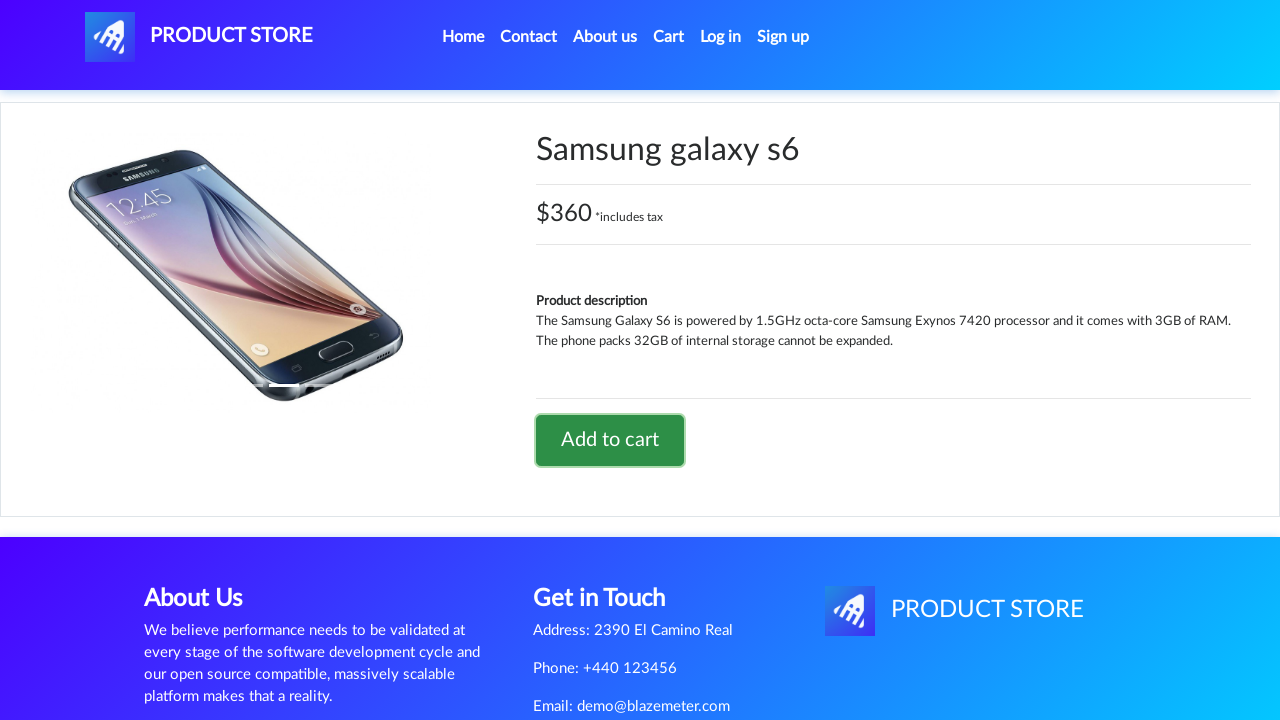

Closed product details tab
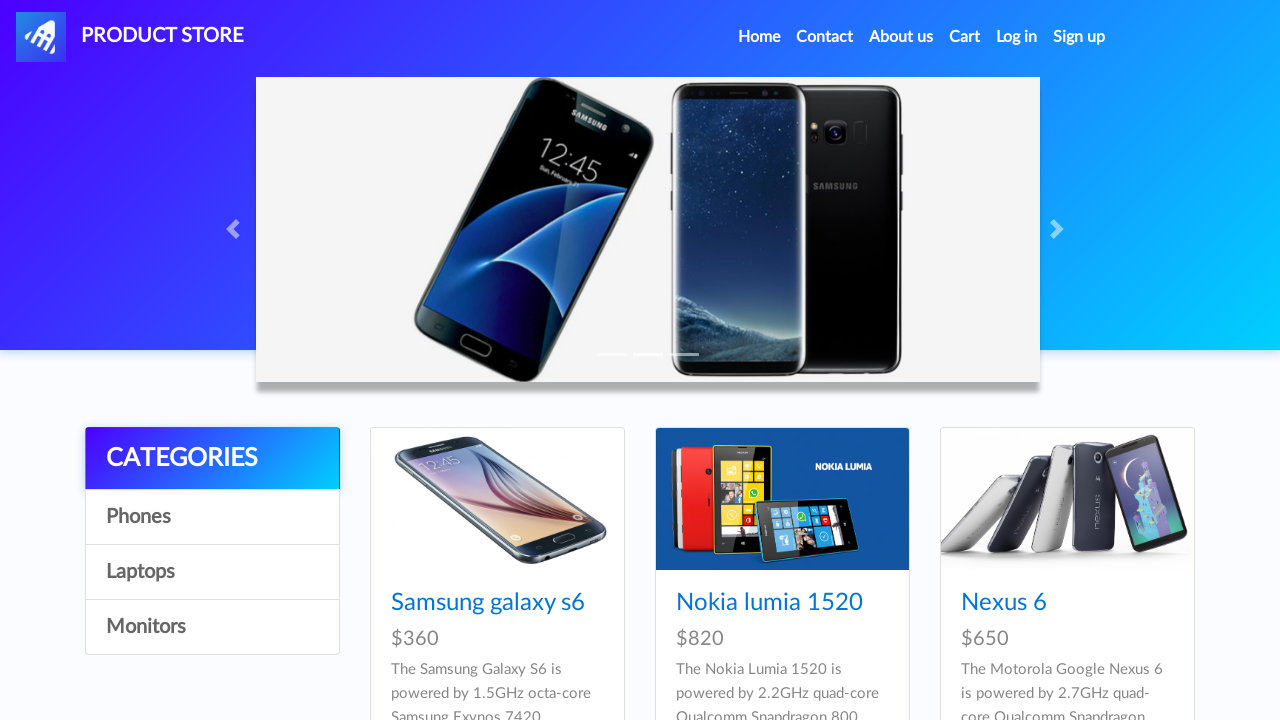

Clicked cart button to navigate to cart page at (965, 37) on #cartur
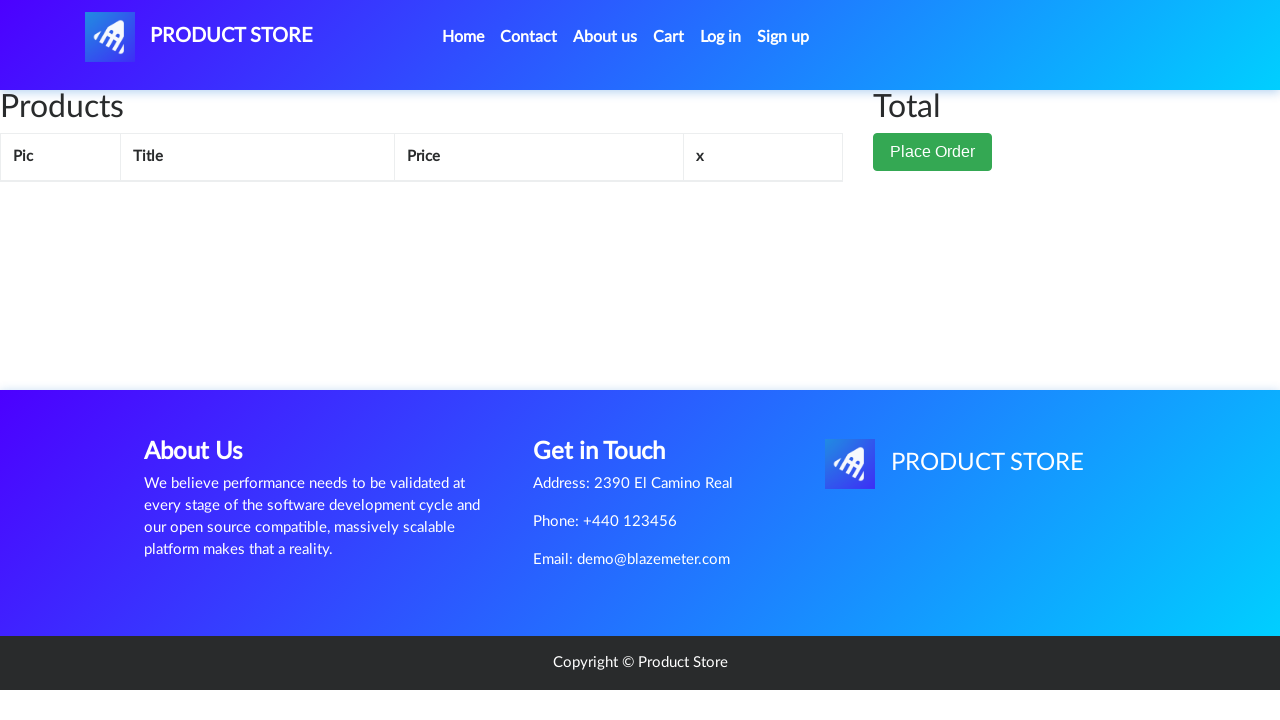

Verified Samsung Galaxy S6 product appears in cart
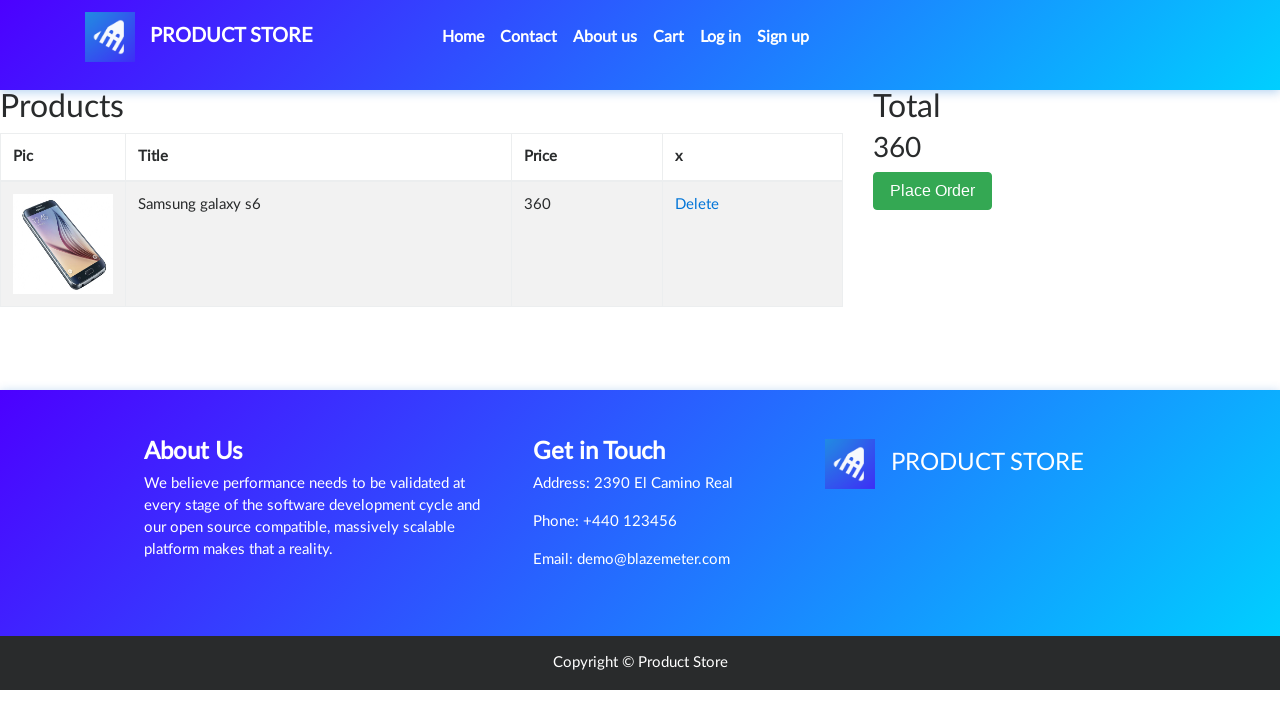

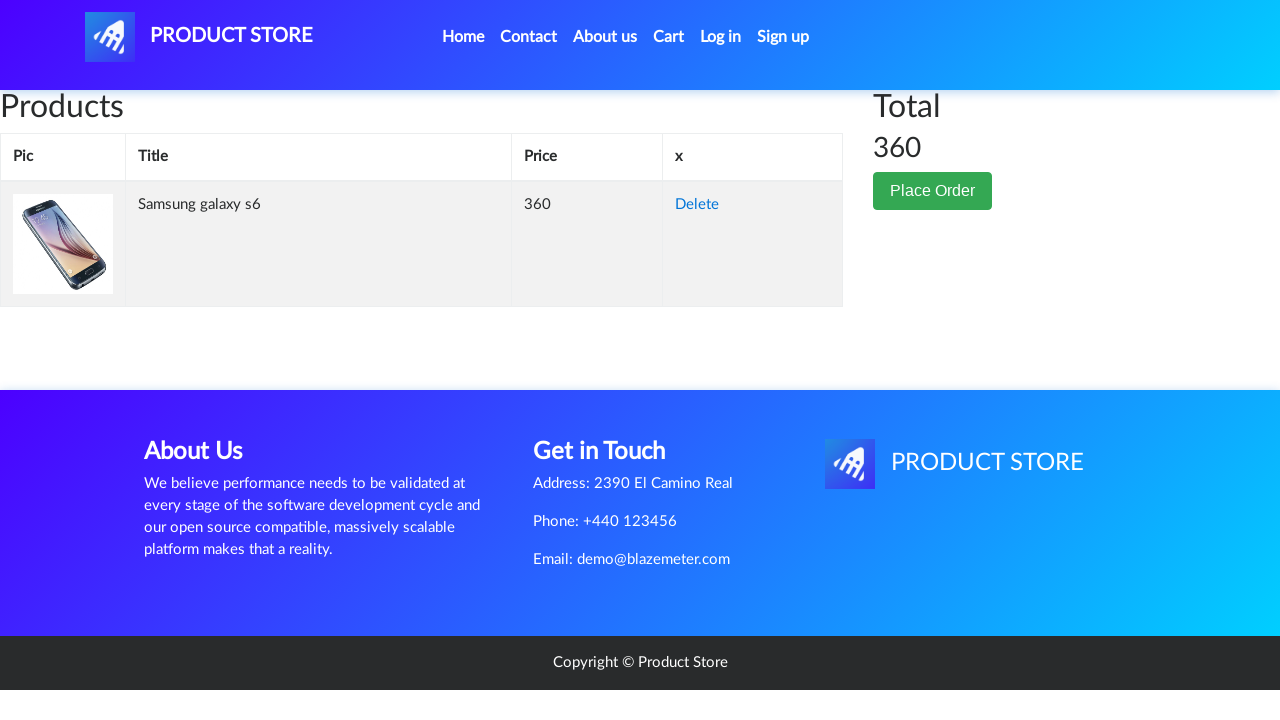